Tests a page with dynamic content by clicking a button and waiting for text to appear using fluent wait

Starting URL: http://seleniumpractise.blogspot.com/2016/08/how-to-use-explicit-wait-in-selenium.html

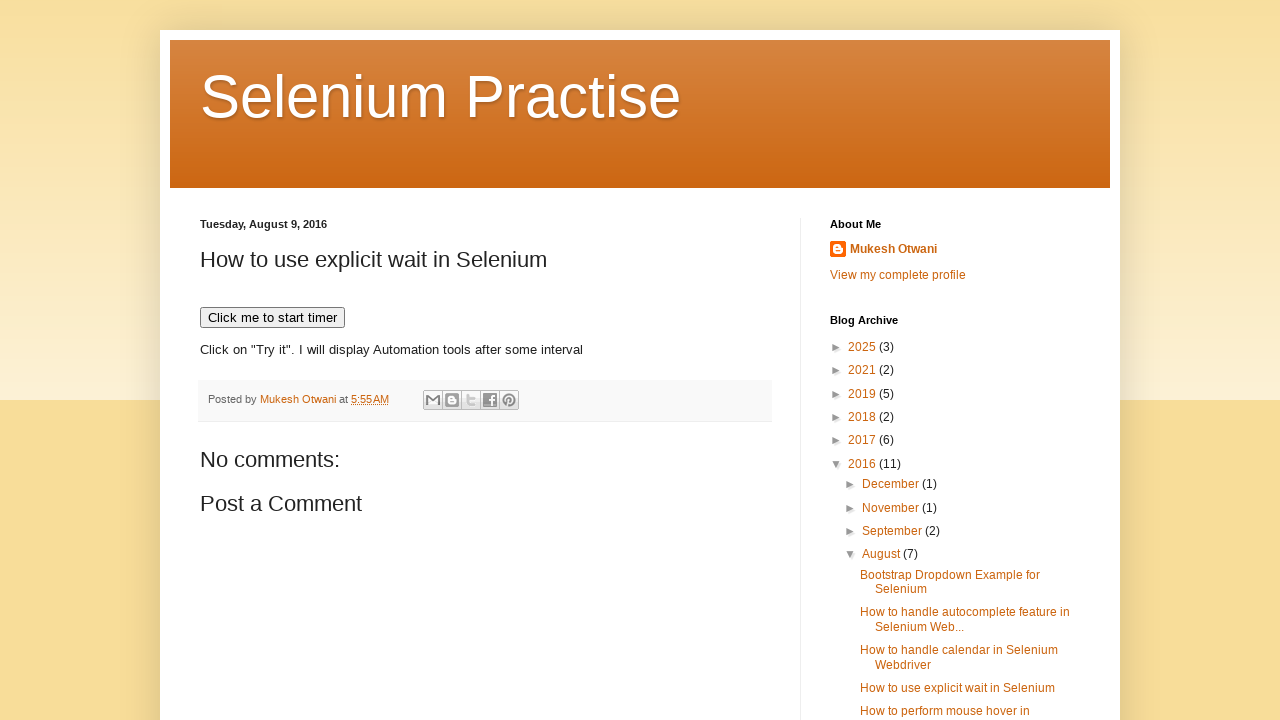

Navigated to the dynamic content test page
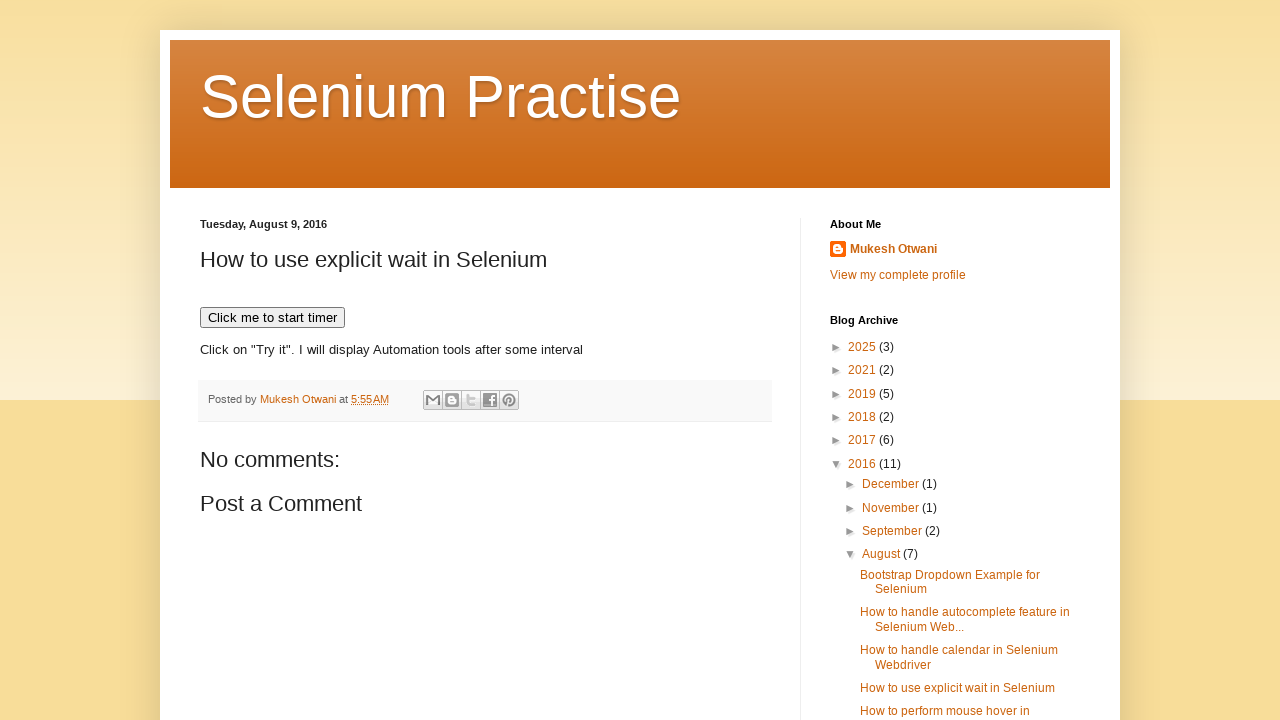

Clicked button to trigger dynamic content at (272, 318) on xpath=//button
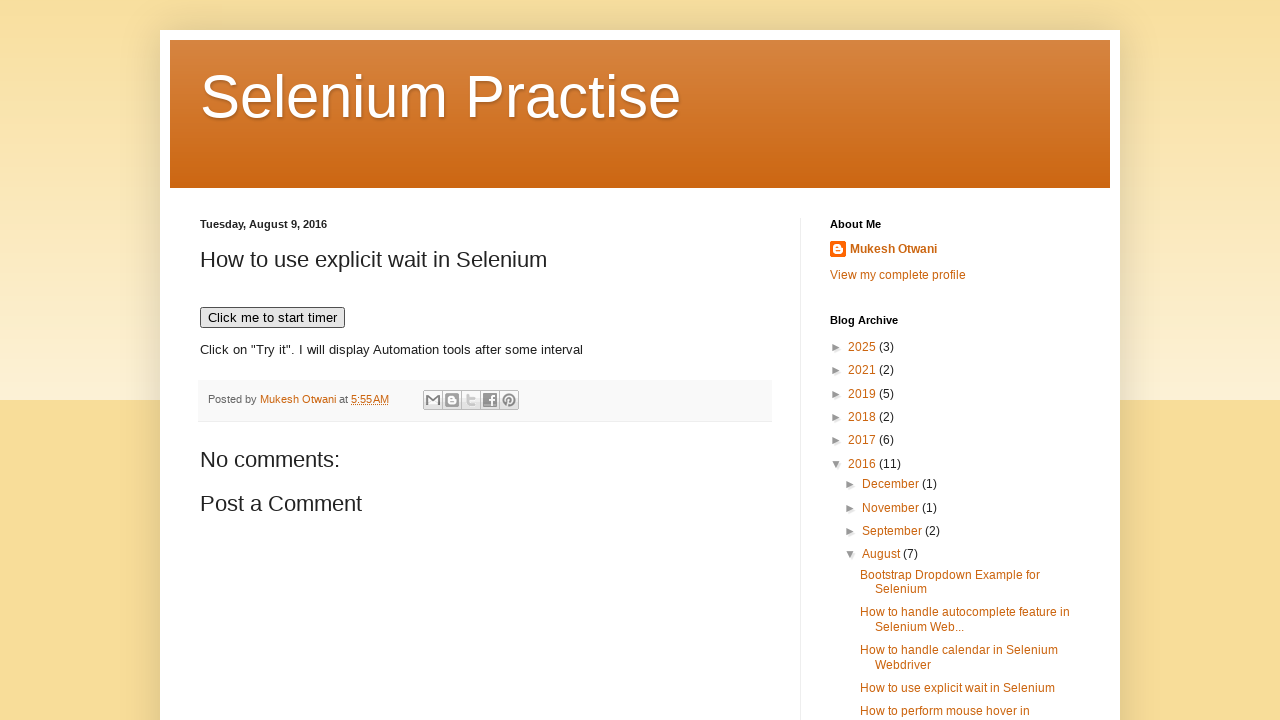

Waited for 'WebDriver' text to appear (fluent wait with 20s timeout)
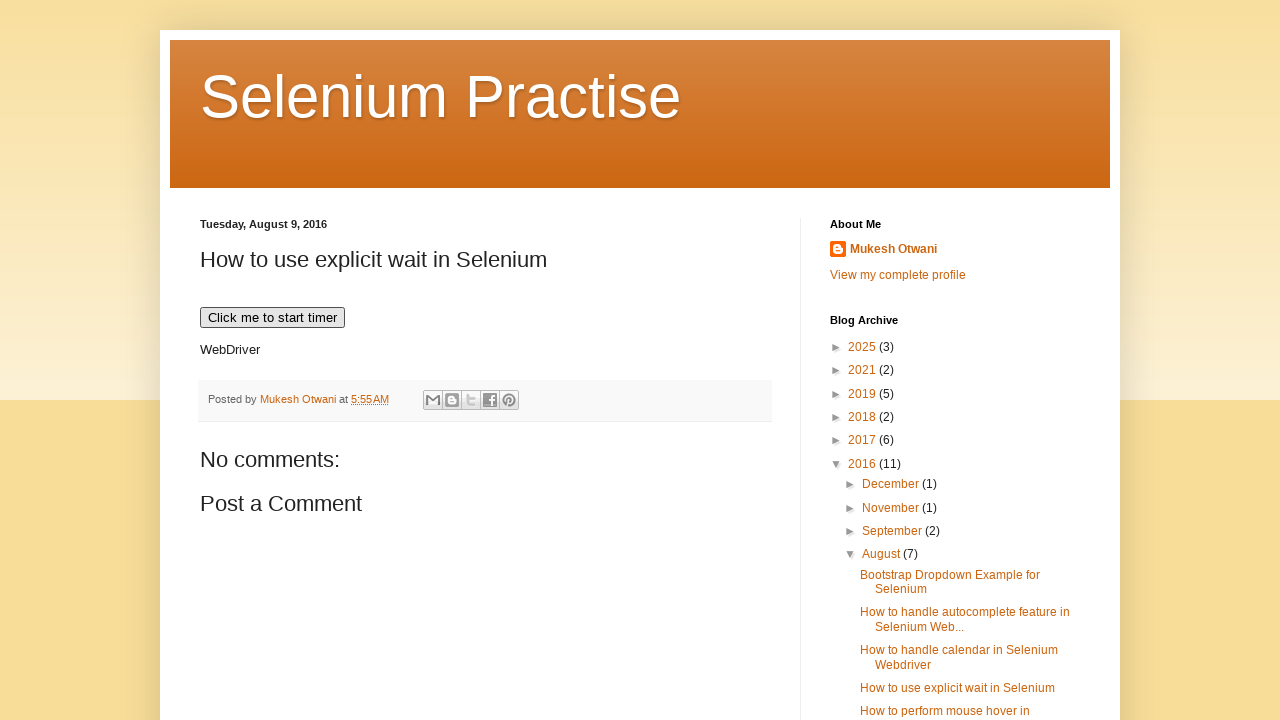

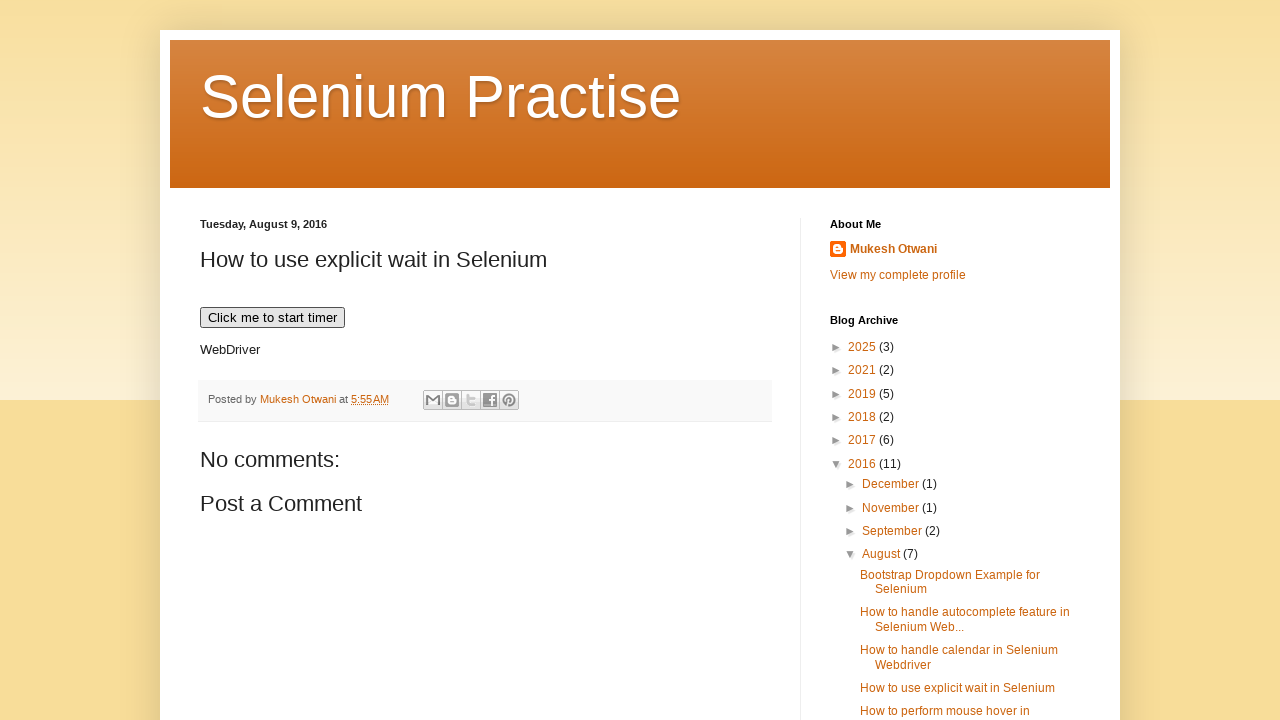